Tests the Context Menu page by navigating to it and performing a right-click action

Starting URL: http://the-internet.herokuapp.com/

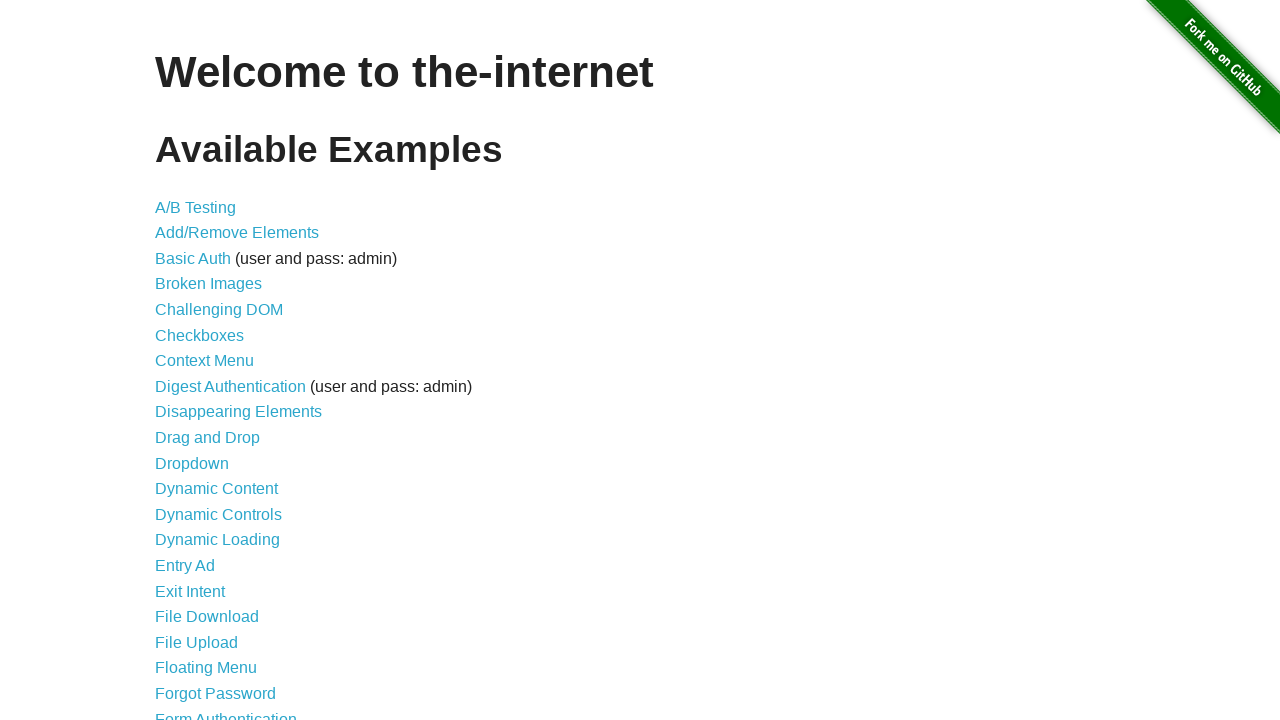

Clicked on Context Menu link at (204, 361) on a[href='/context_menu']
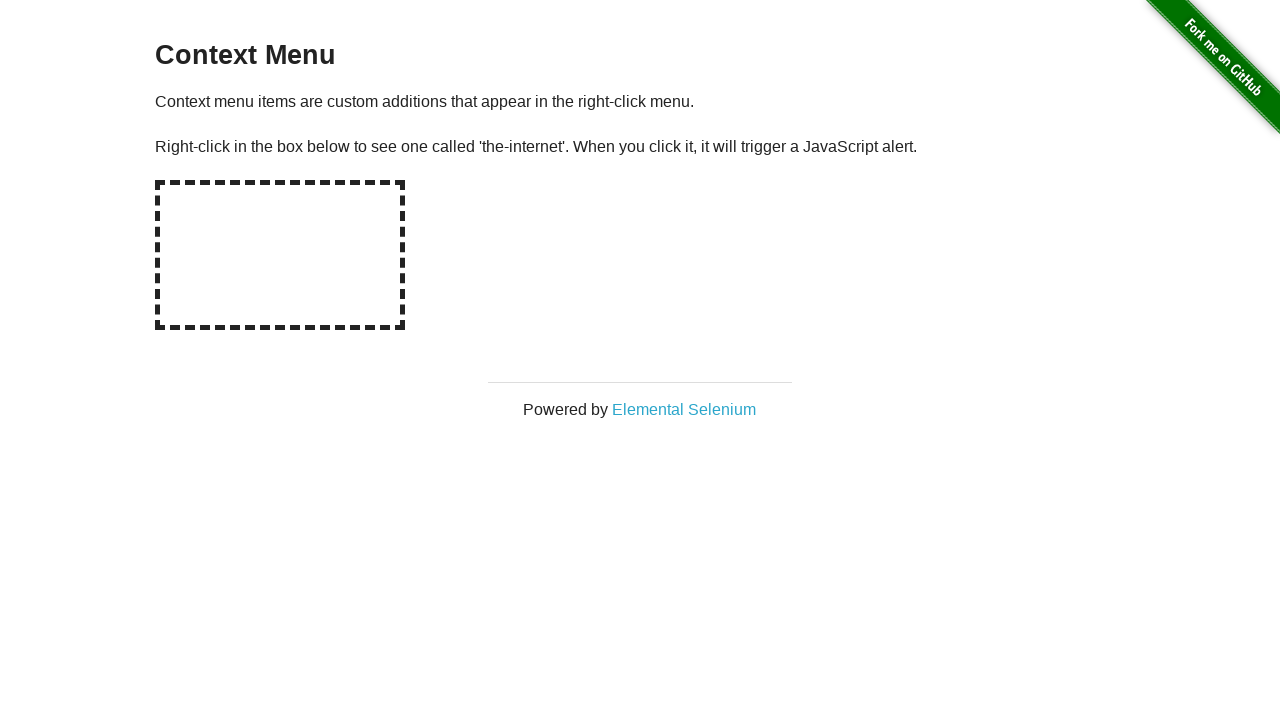

Context menu area (hot-spot) is displayed
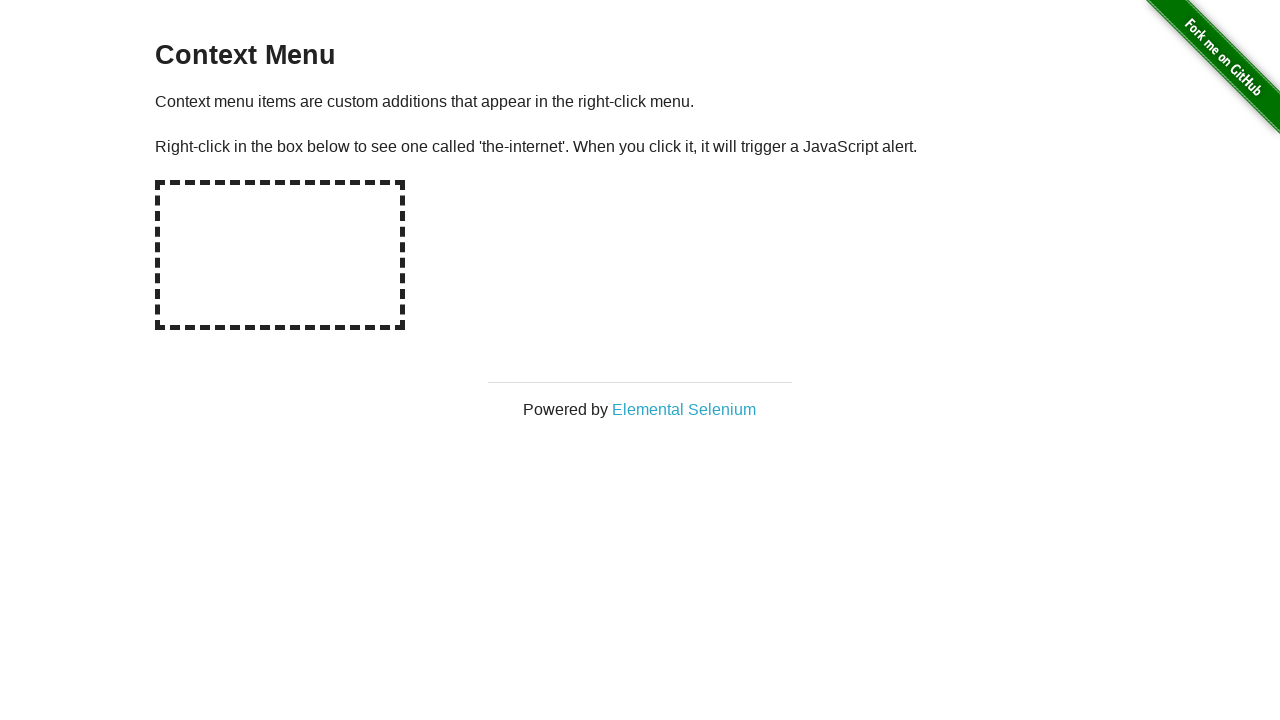

Right-clicked on the hot spot area to open context menu at (280, 255) on #hot-spot
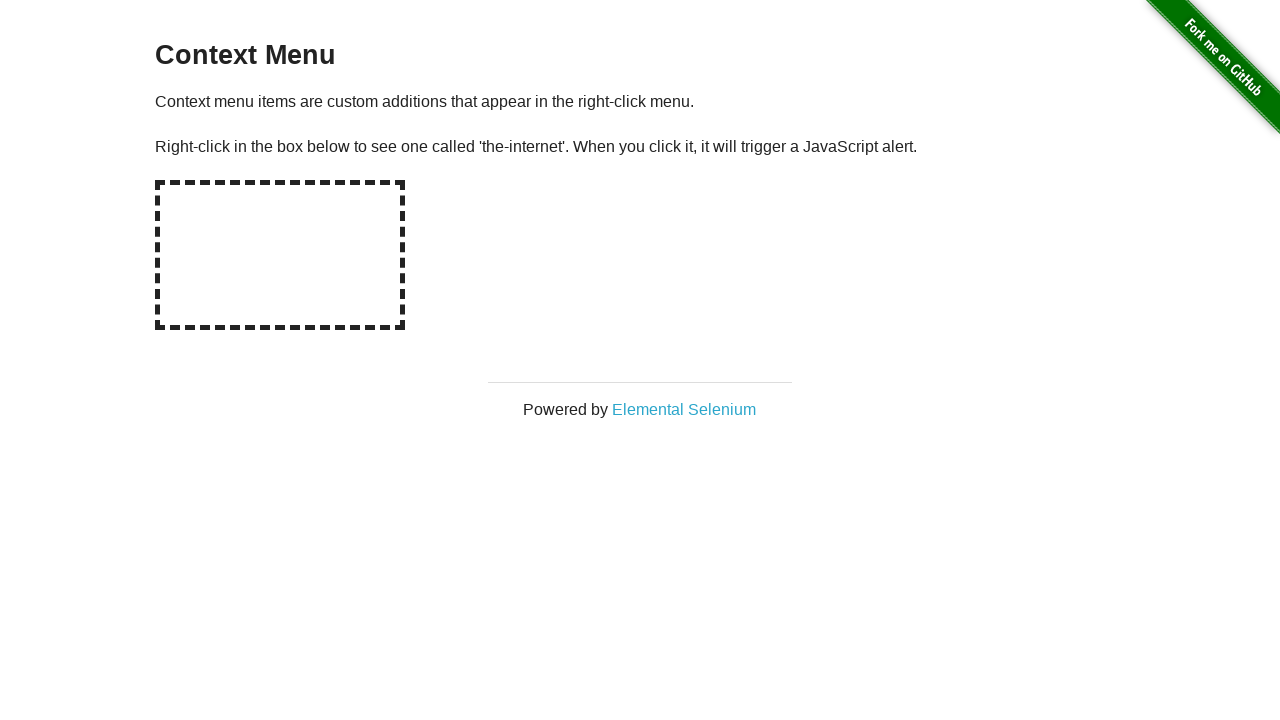

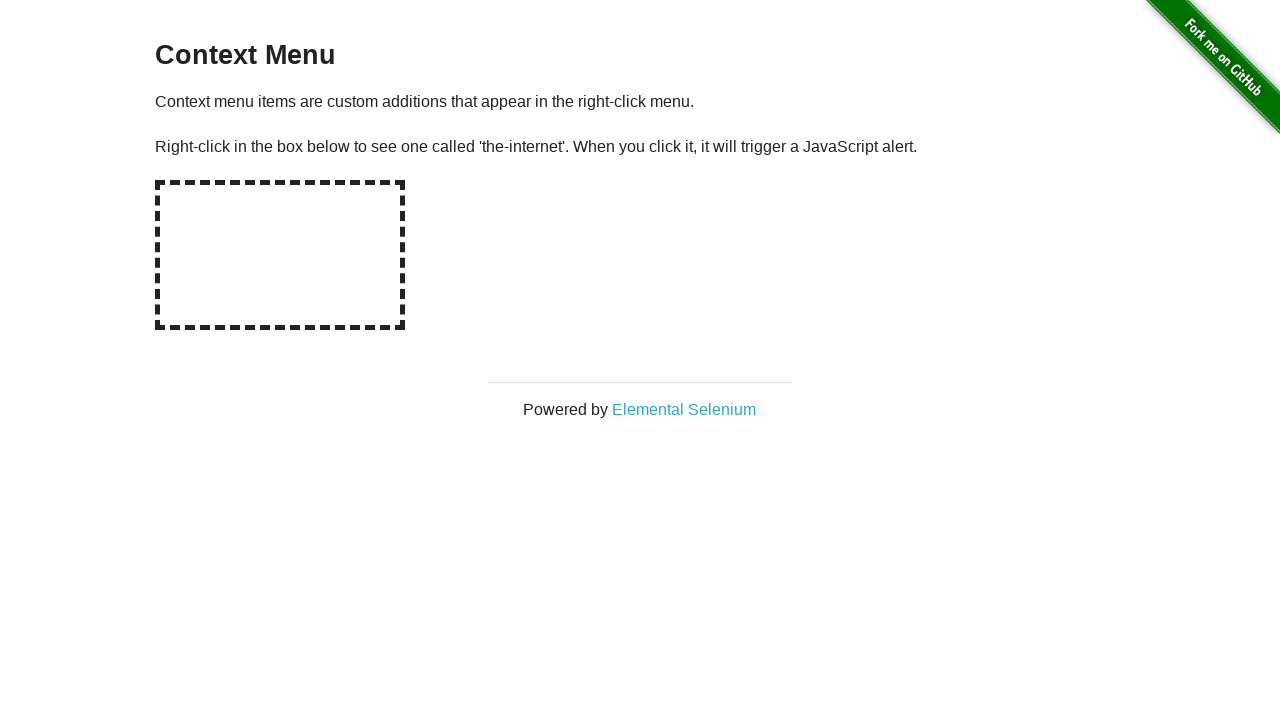